Tests marking individual todo items as complete by checking their checkboxes

Starting URL: https://demo.playwright.dev/todomvc

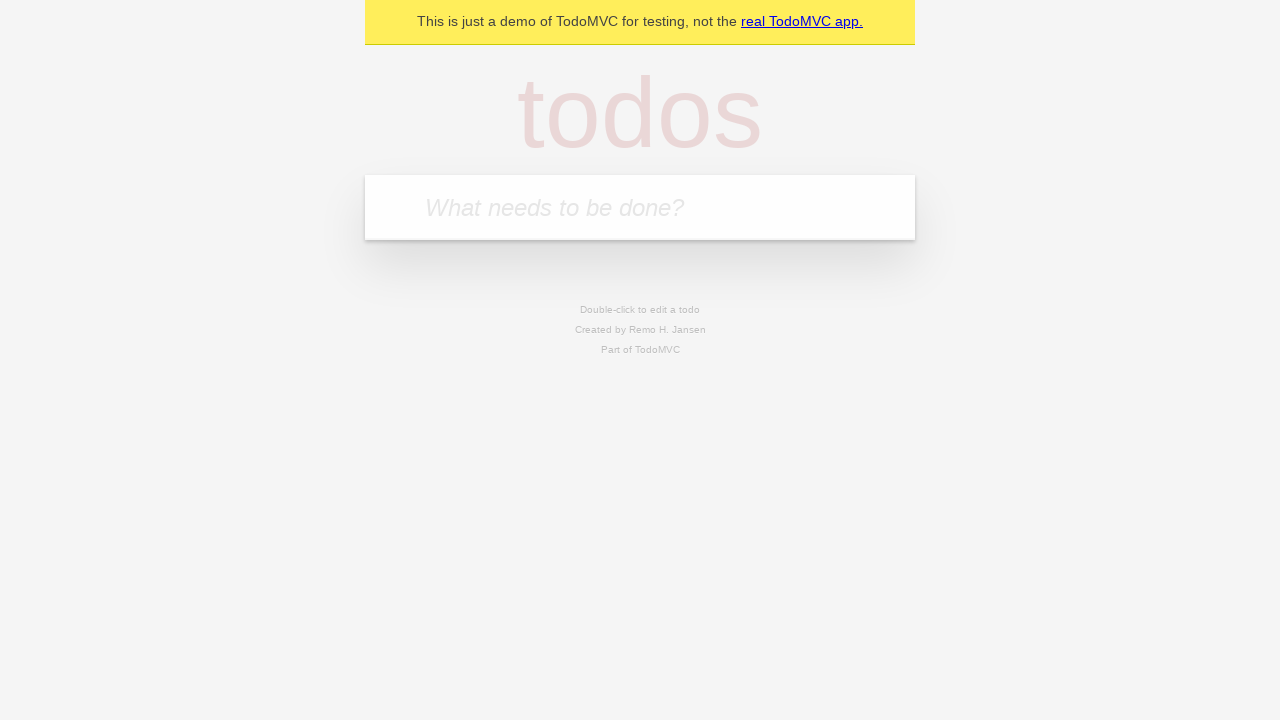

Filled todo input with 'buy some cheese' on internal:attr=[placeholder="What needs to be done?"i]
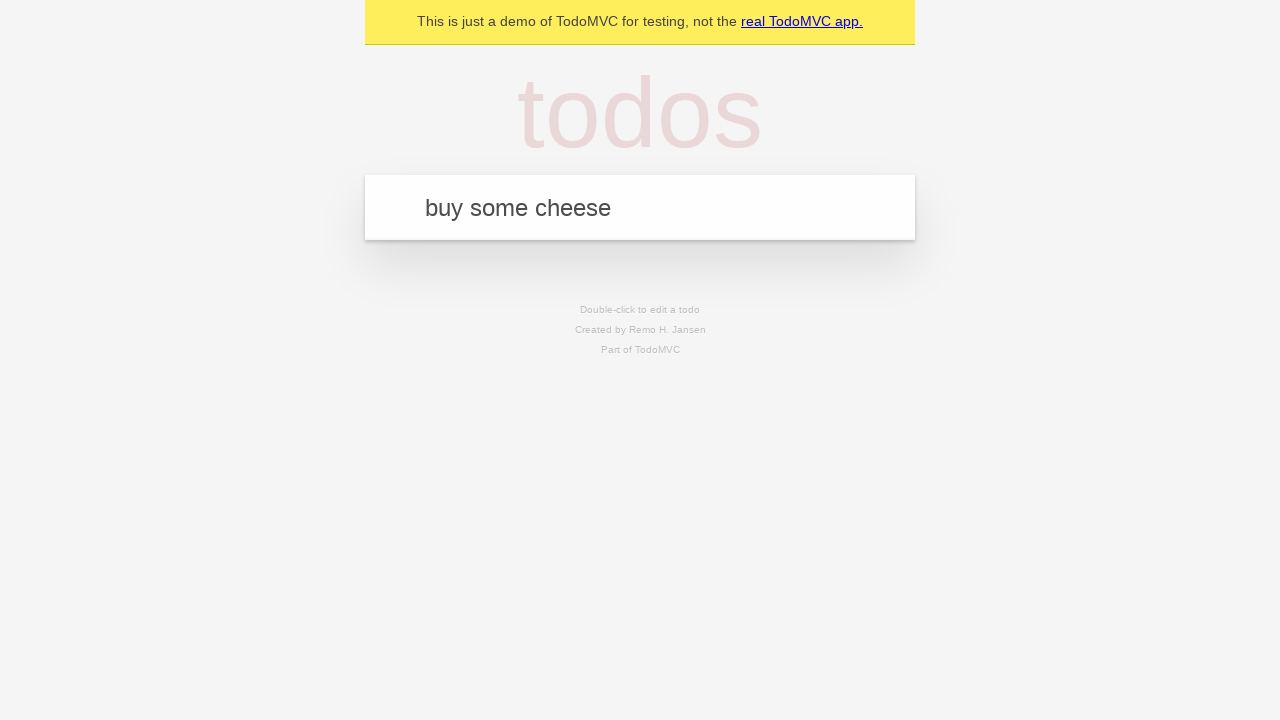

Pressed Enter to create todo item 'buy some cheese' on internal:attr=[placeholder="What needs to be done?"i]
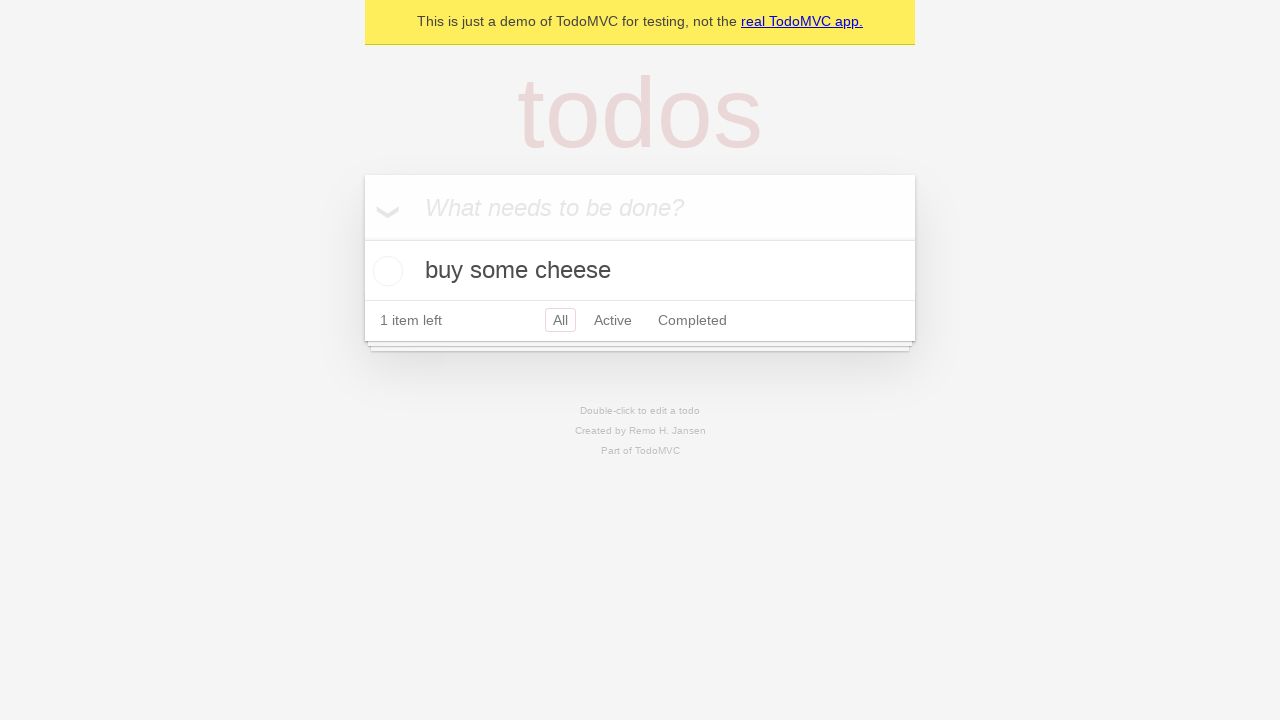

Filled todo input with 'feed the cat' on internal:attr=[placeholder="What needs to be done?"i]
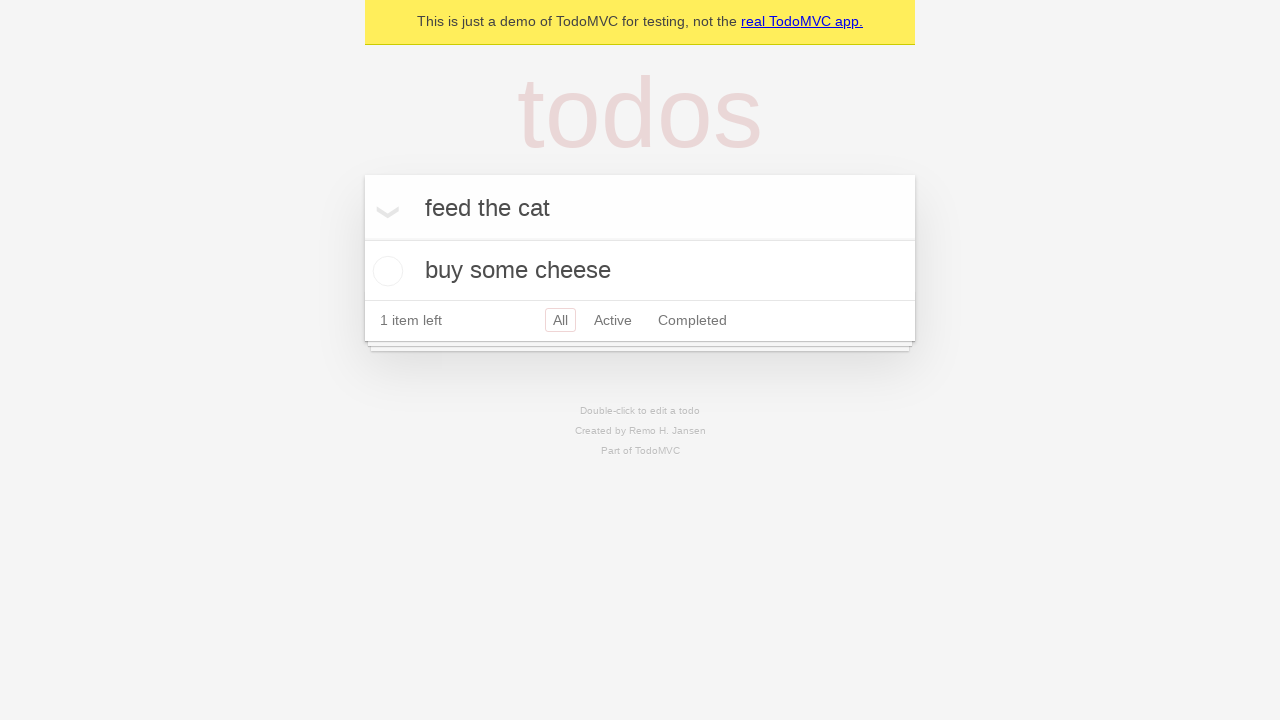

Pressed Enter to create todo item 'feed the cat' on internal:attr=[placeholder="What needs to be done?"i]
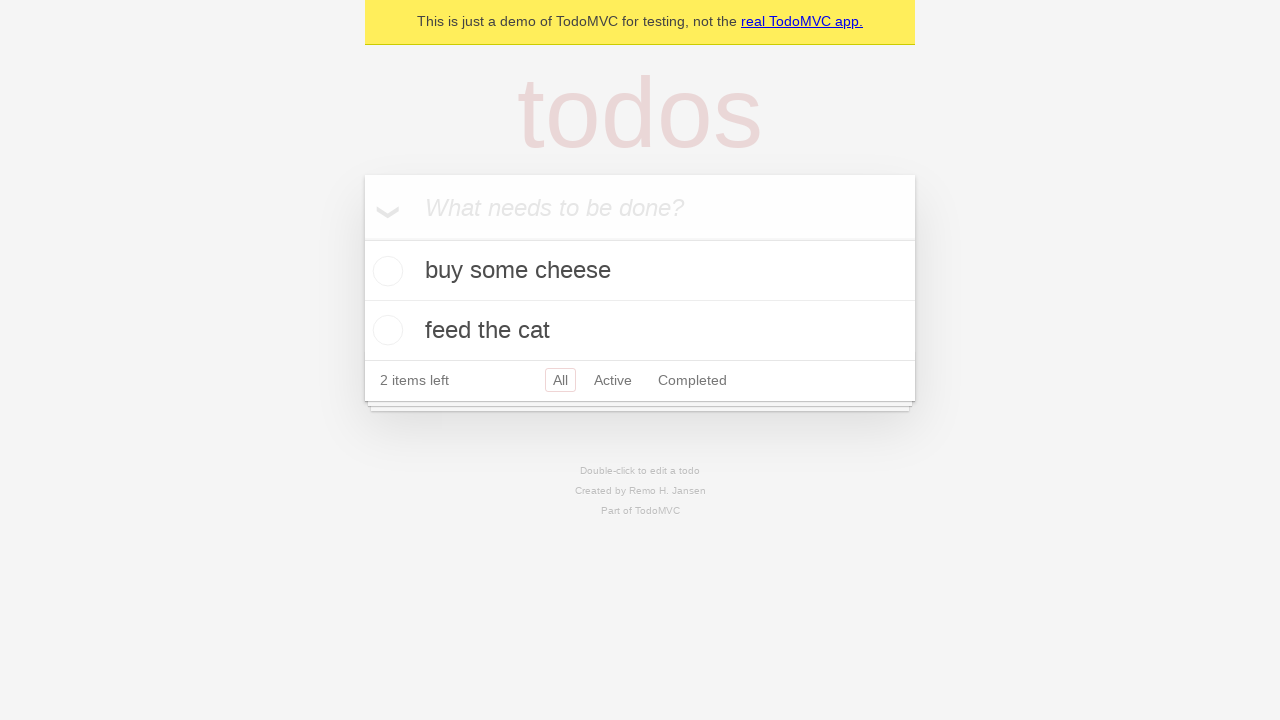

Waited for both todo items to be created
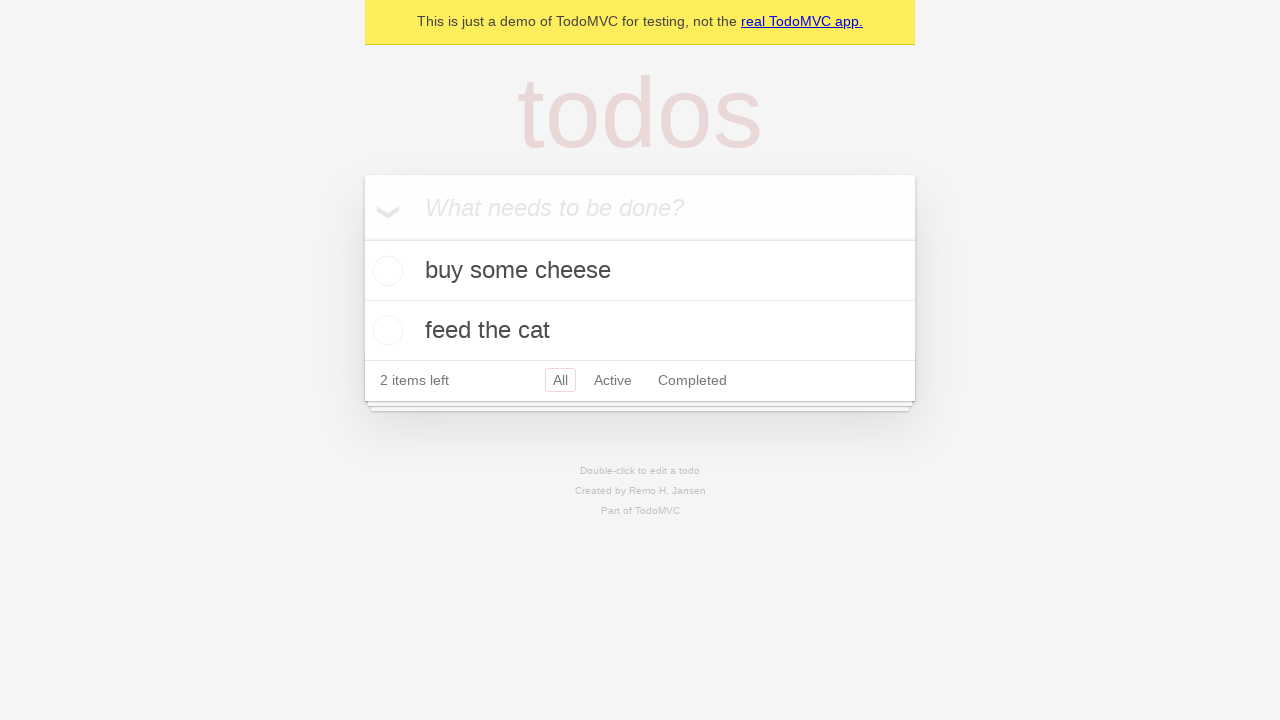

Marked first todo item 'buy some cheese' as complete at (385, 271) on internal:testid=[data-testid="todo-item"s] >> nth=0 >> internal:role=checkbox
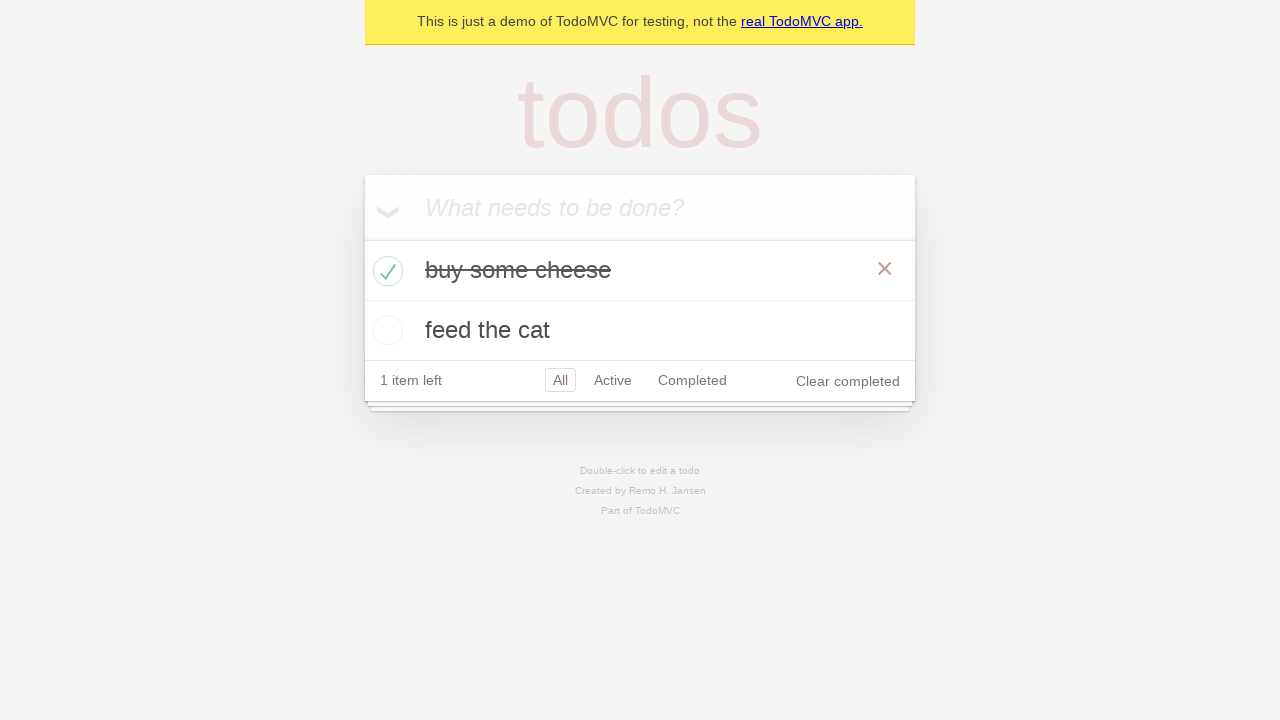

Marked second todo item 'feed the cat' as complete at (385, 330) on internal:testid=[data-testid="todo-item"s] >> nth=1 >> internal:role=checkbox
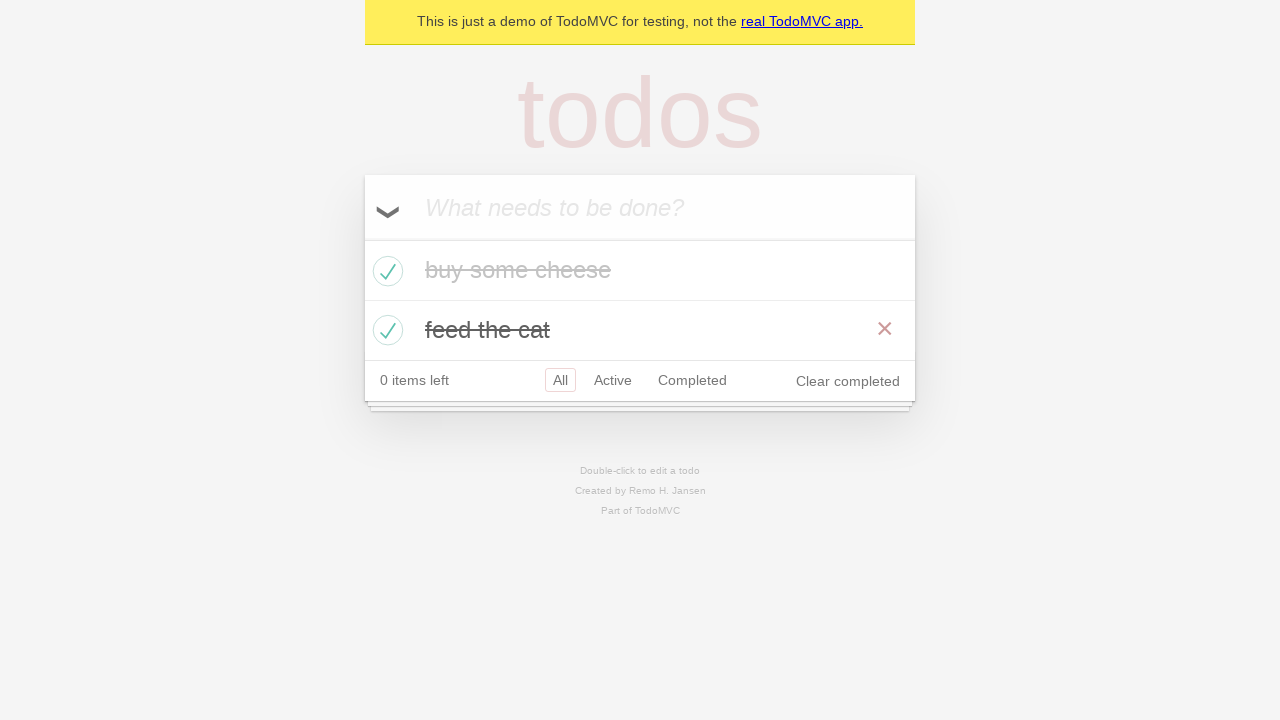

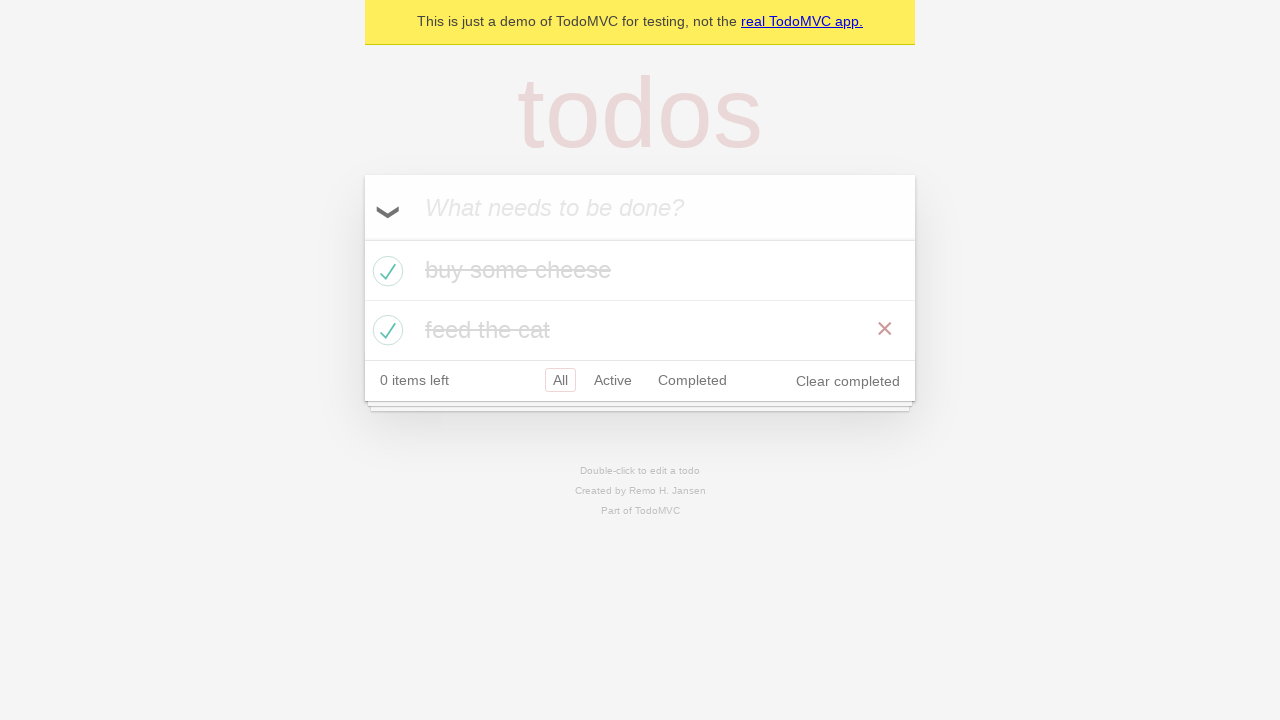